Tests an e-commerce checkout flow by adding a tomato to cart, applying a promo code, selecting a country, and completing the order placement process.

Starting URL: https://rahulshettyacademy.com/seleniumPractise/

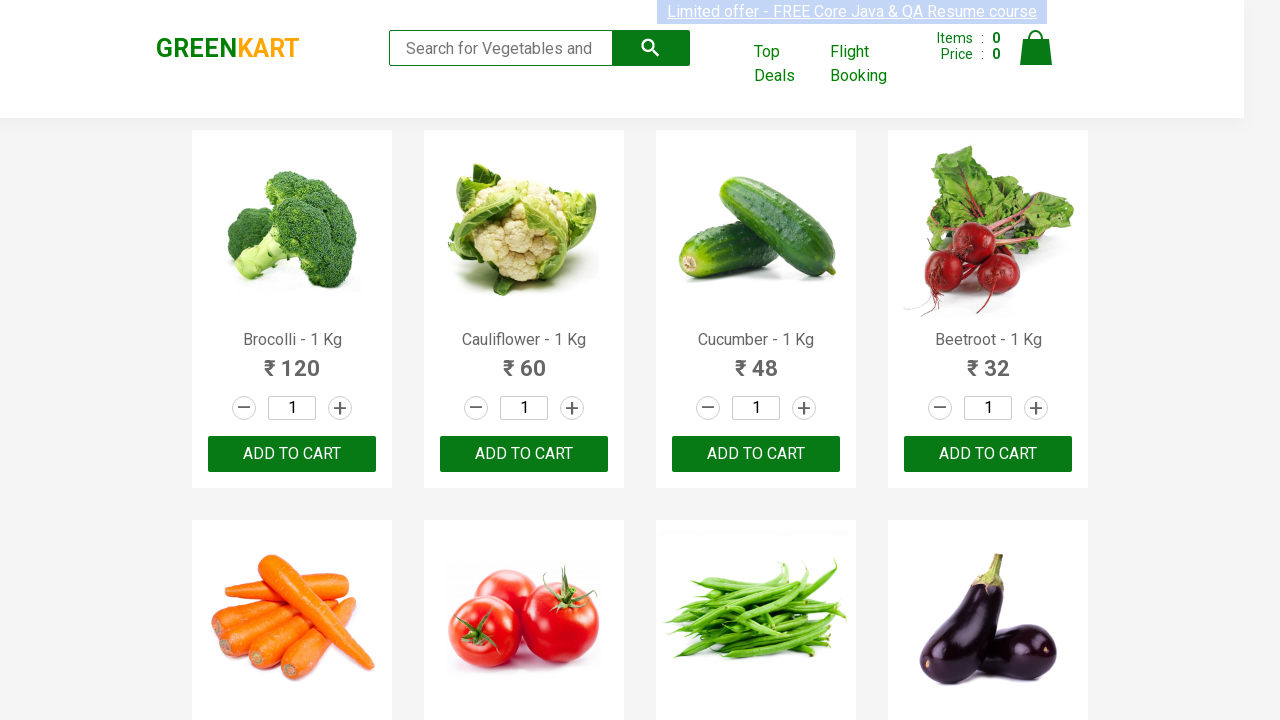

Clicked + button to increase tomato quantity at (572, 360) on xpath=//*[@id='root']/div/div[1]/div/div[6]/div[2]/a[2]
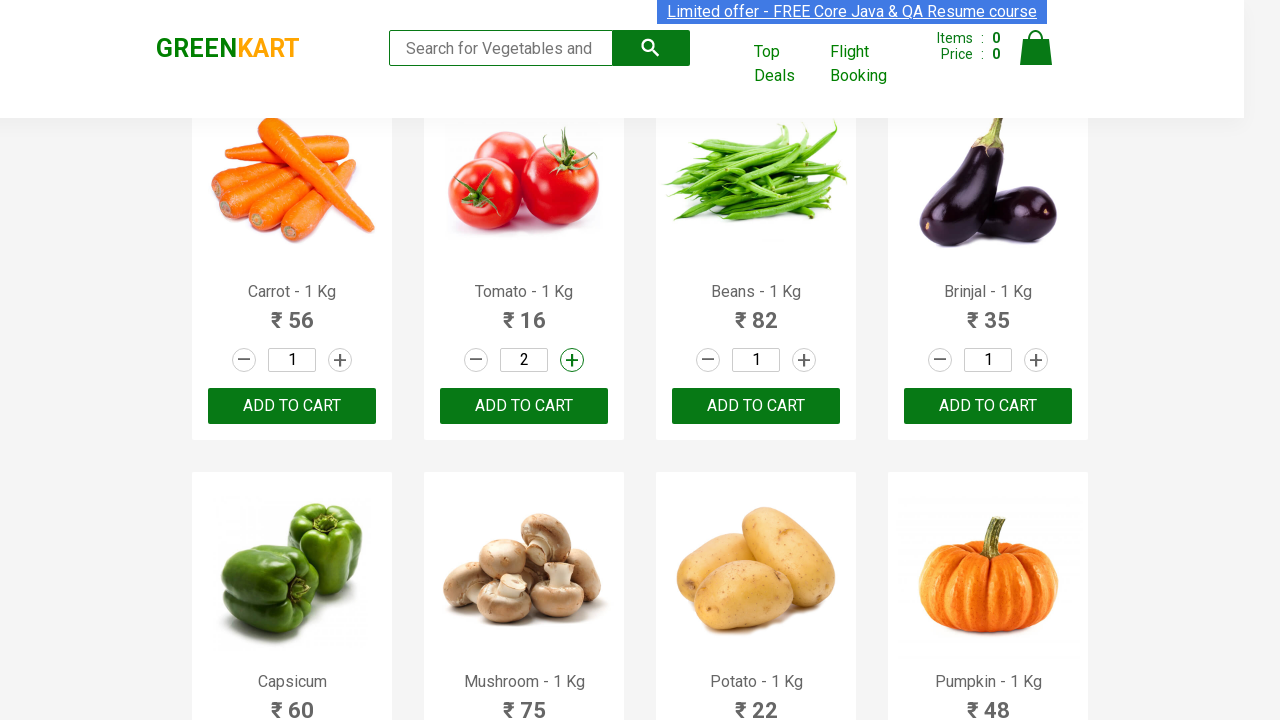

Clicked 'Add to cart' button for tomato at (524, 406) on xpath=//*[@id='root']/div/div[1]/div/div[6]/div[3]/button
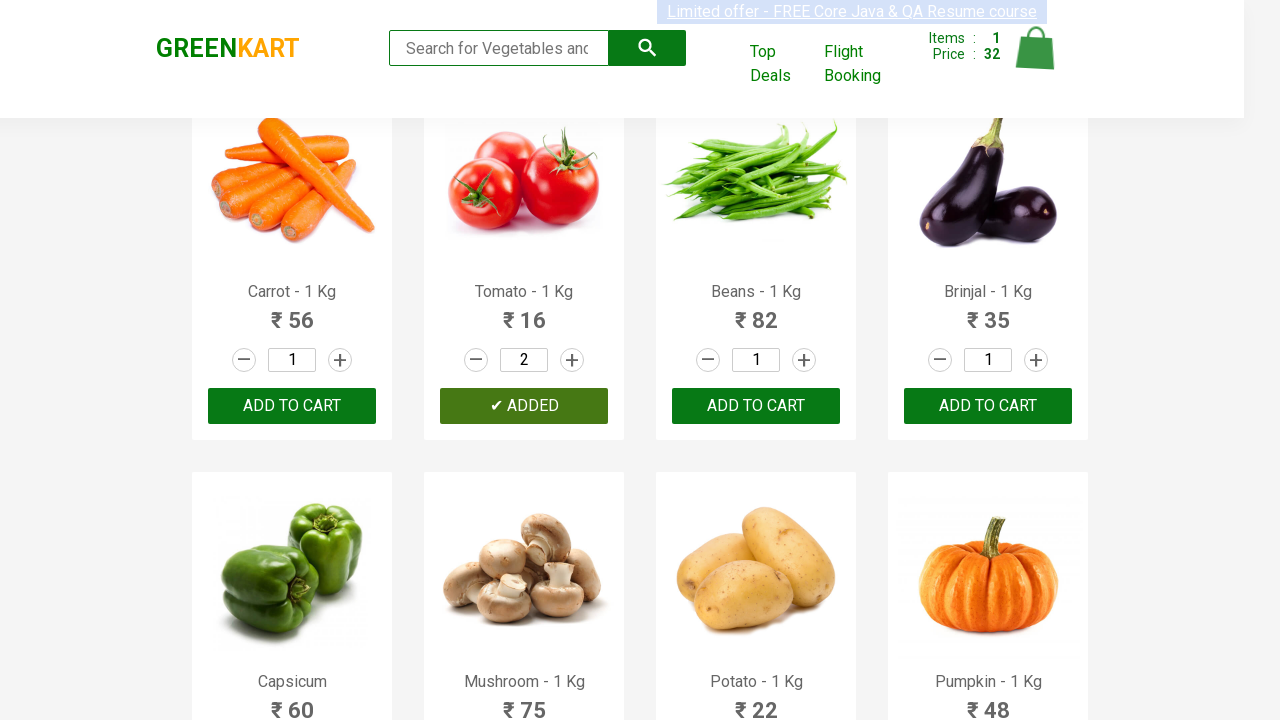

Clicked cart icon to open shopping cart at (1036, 48) on img[alt='Cart']
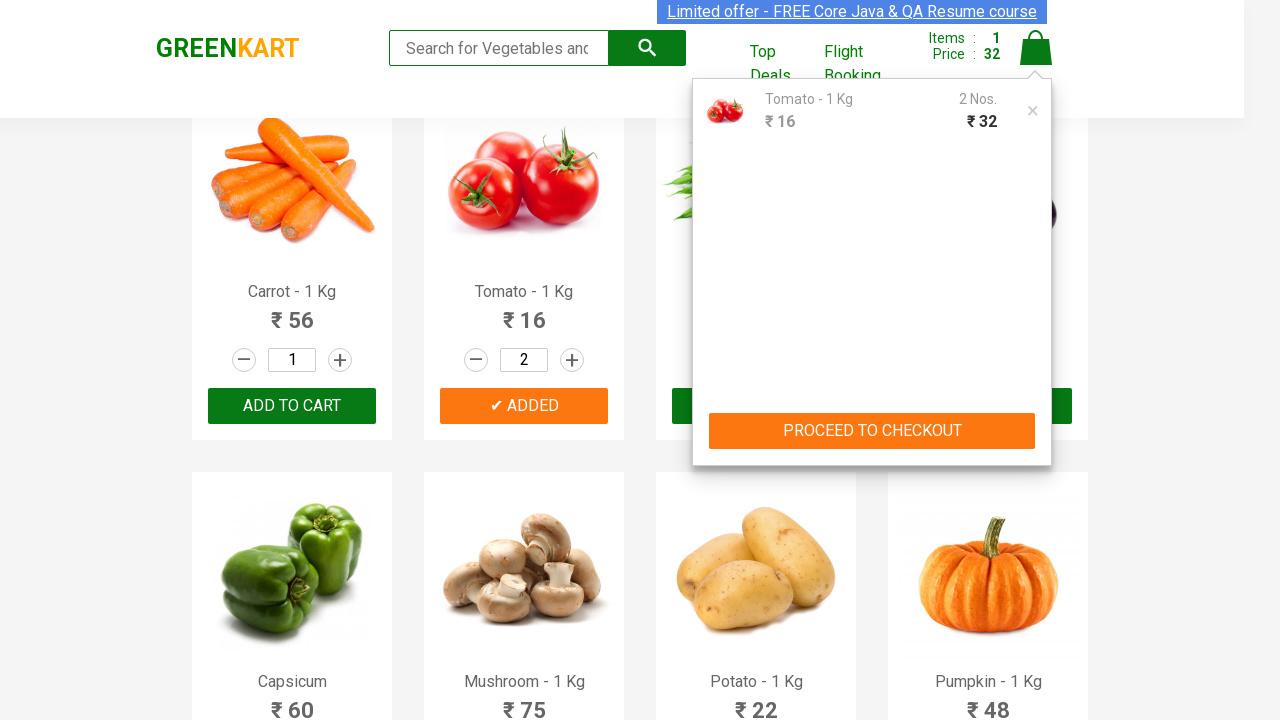

Waited for cart to load
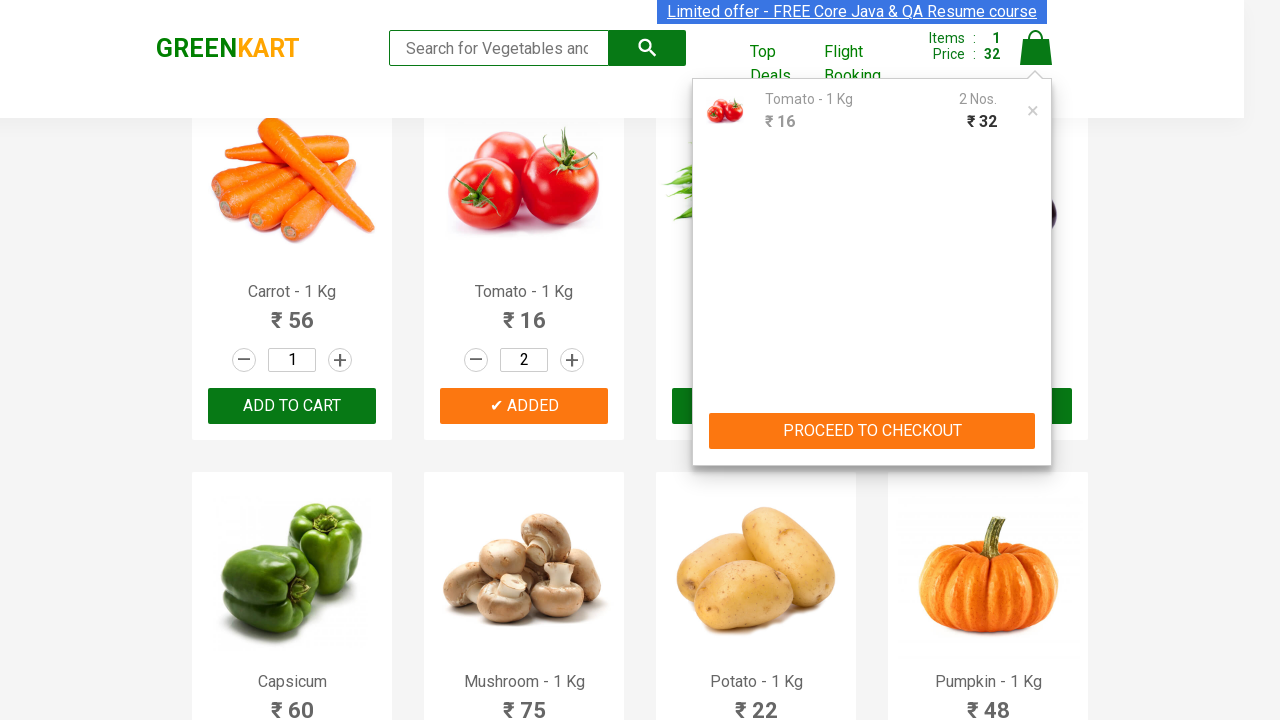

Clicked 'PROCEED TO CHECKOUT' button at (872, 431) on xpath=//button[text()='PROCEED TO CHECKOUT']
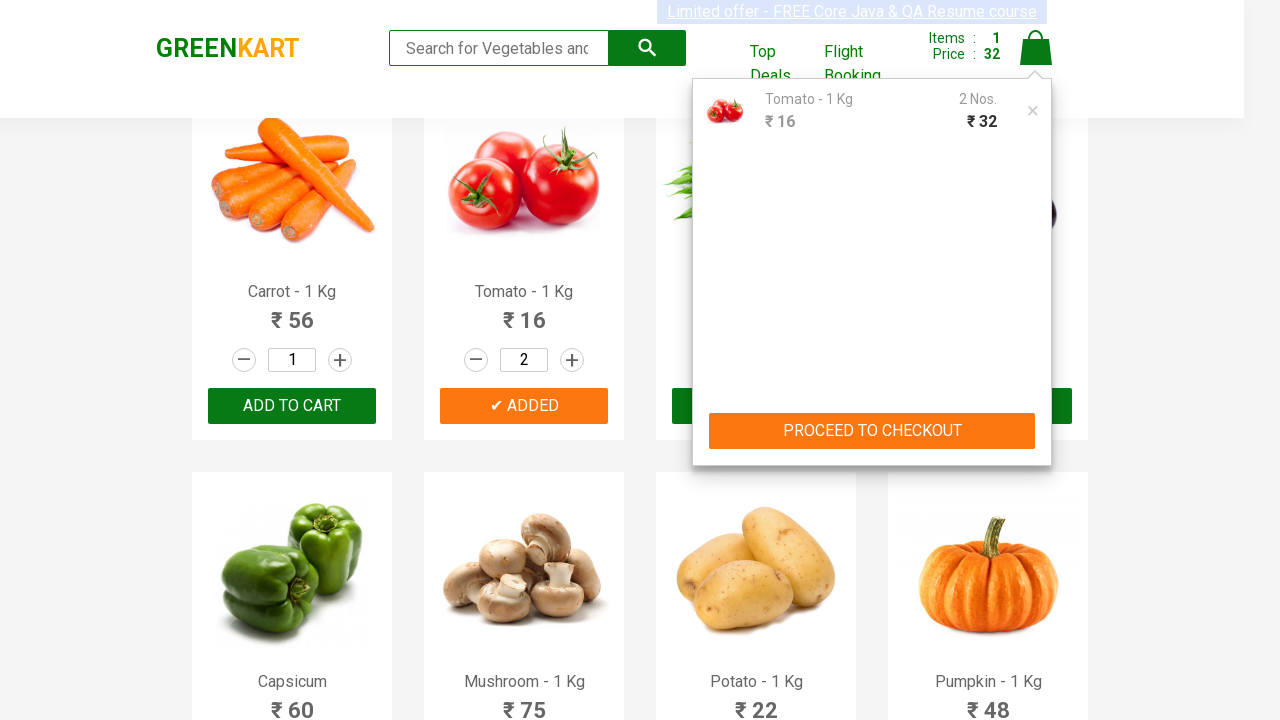

Waited for checkout page to load
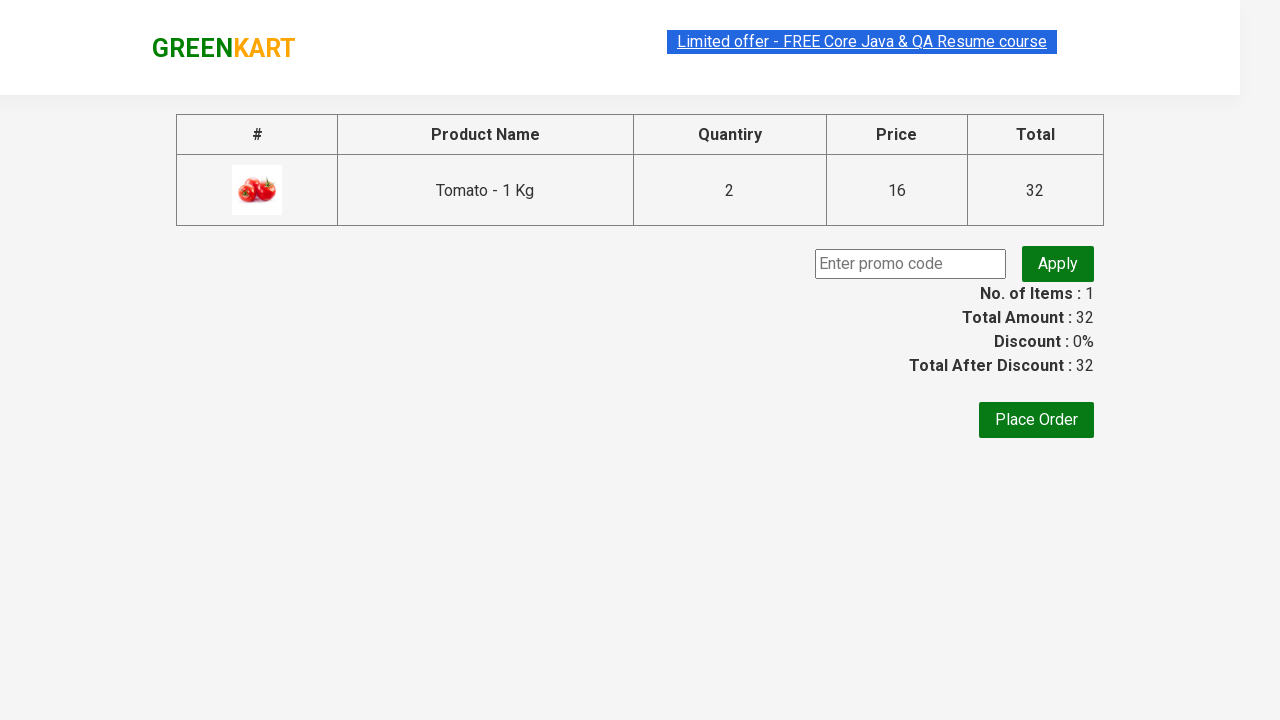

Entered promo code 'ABCDE' on input[placeholder='Enter promo code']
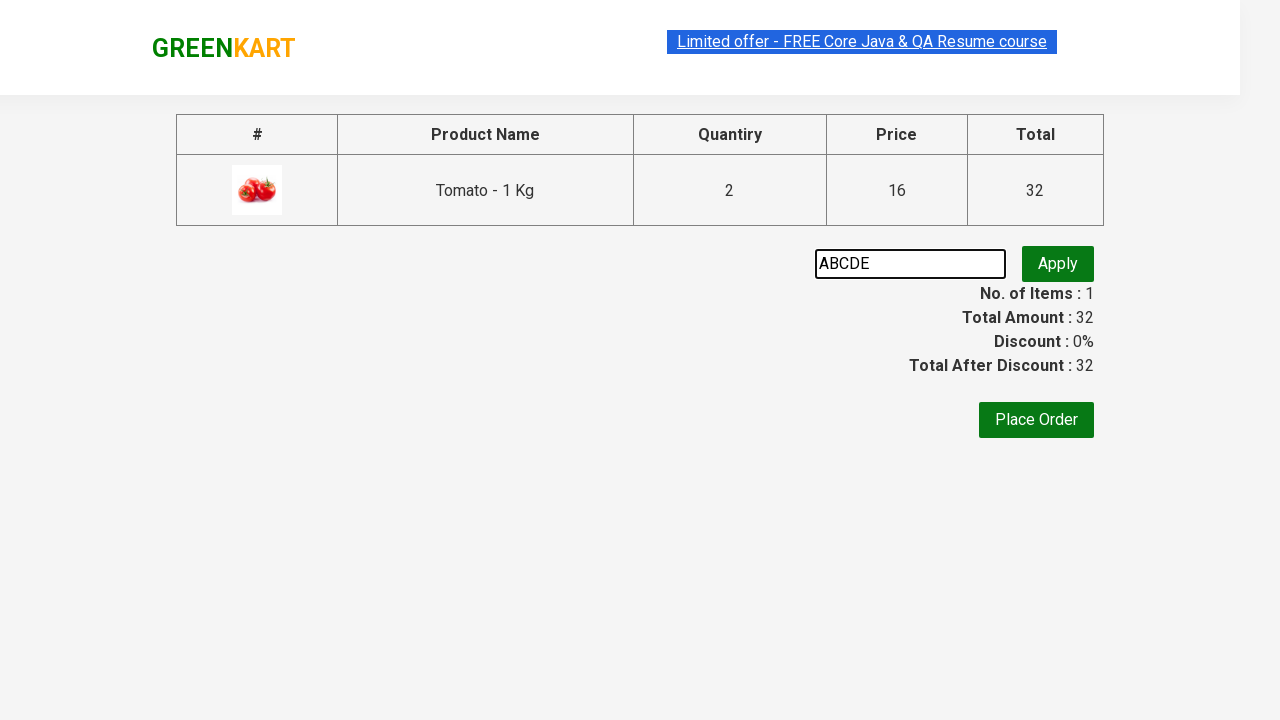

Promo code button became available
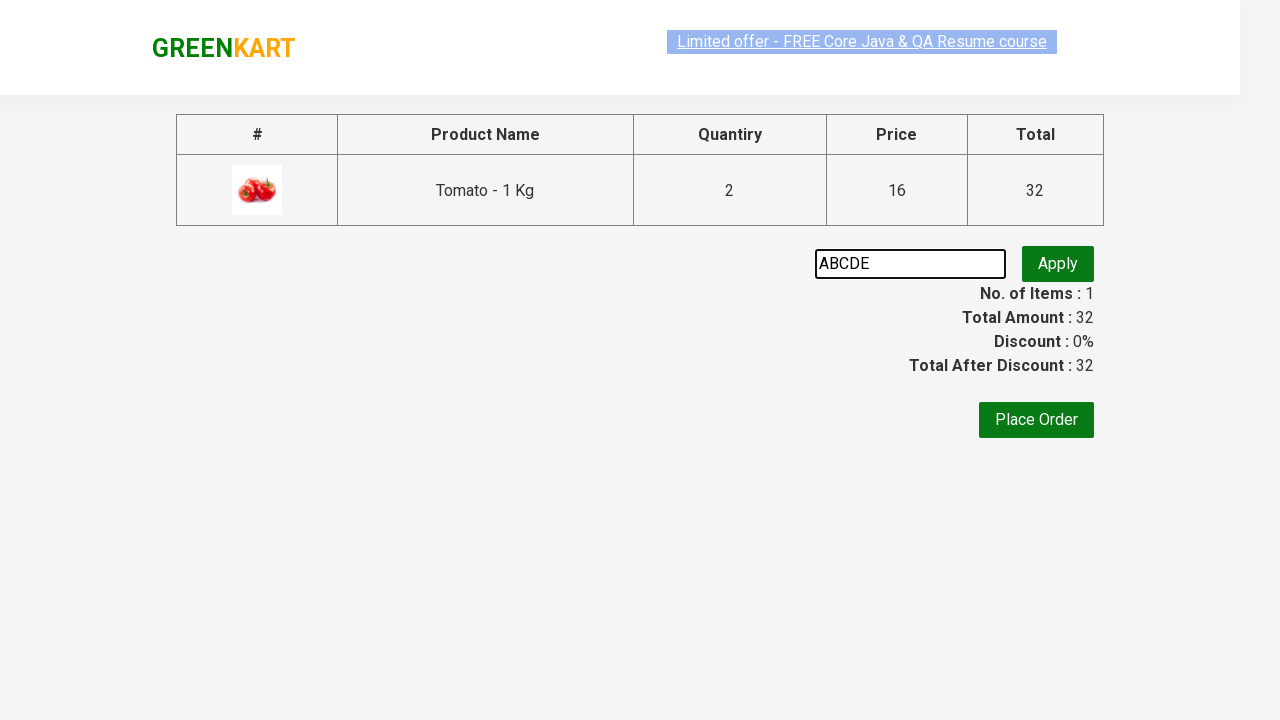

Clicked promo code apply button at (1058, 264) on xpath=//button[@class='promoBtn']
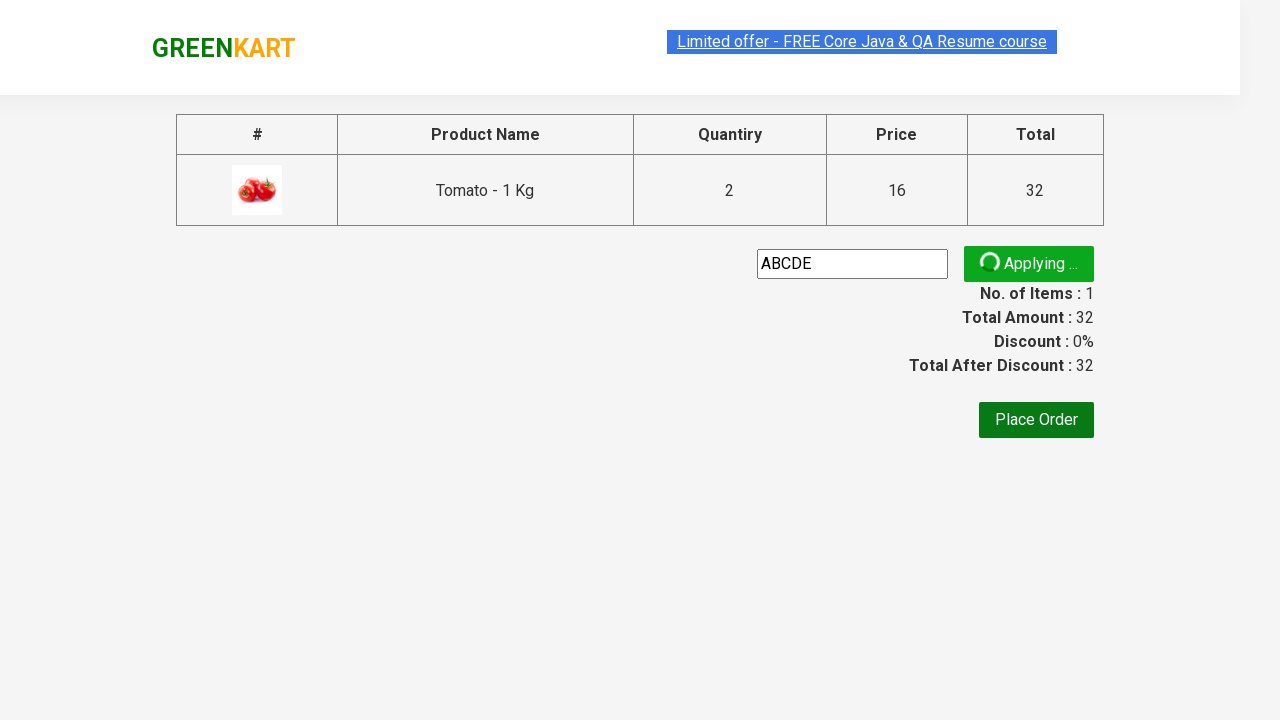

Clicked 'Place Order' button at (1036, 420) on xpath=//button[text()='Place Order']
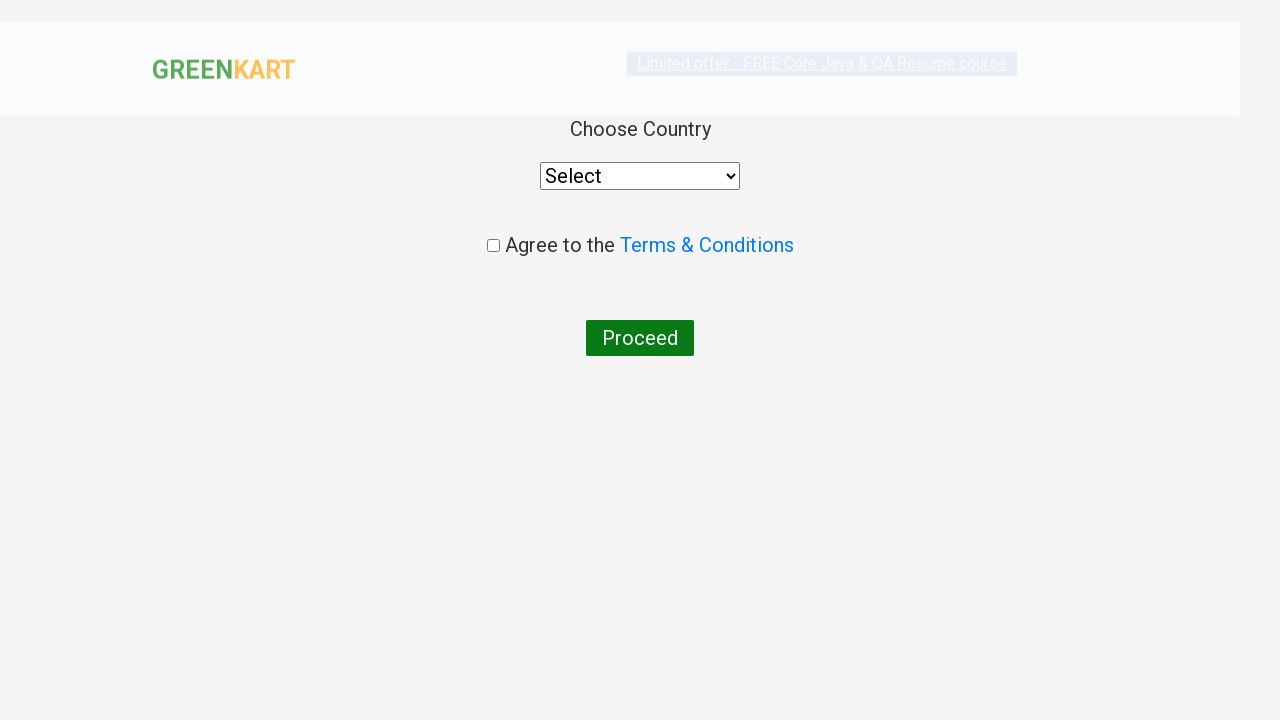

Selected 'Afghanistan' from country dropdown on xpath=//*[@id='root']/div/div/div/div/div/select
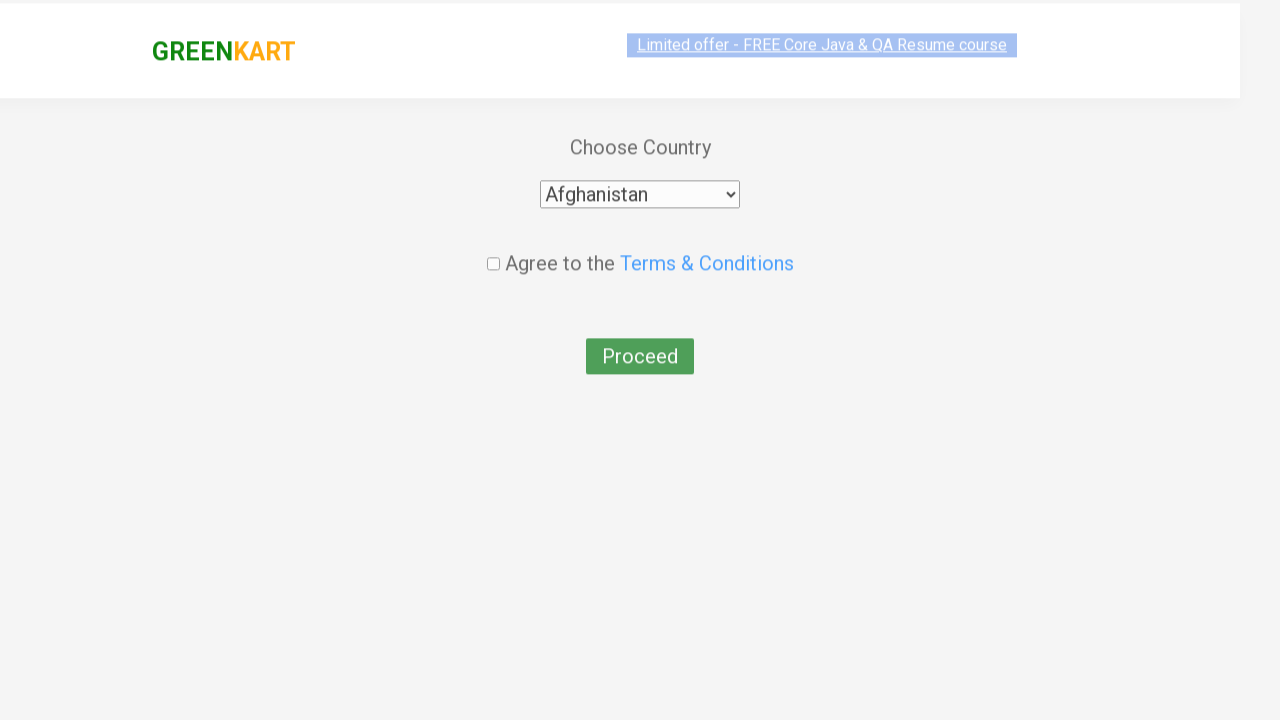

Checked terms and conditions checkbox at (493, 246) on input[type='checkbox']
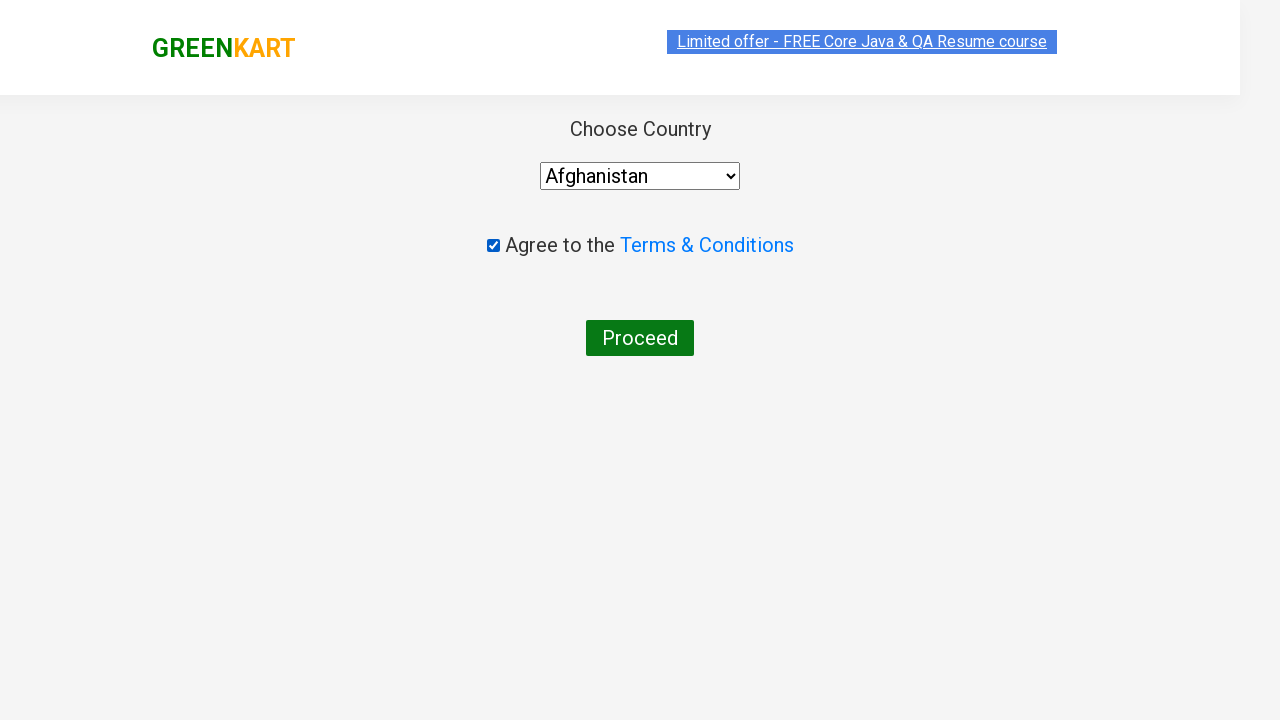

Clicked 'Proceed' button to complete order placement at (640, 338) on xpath=//button[text()='Proceed']
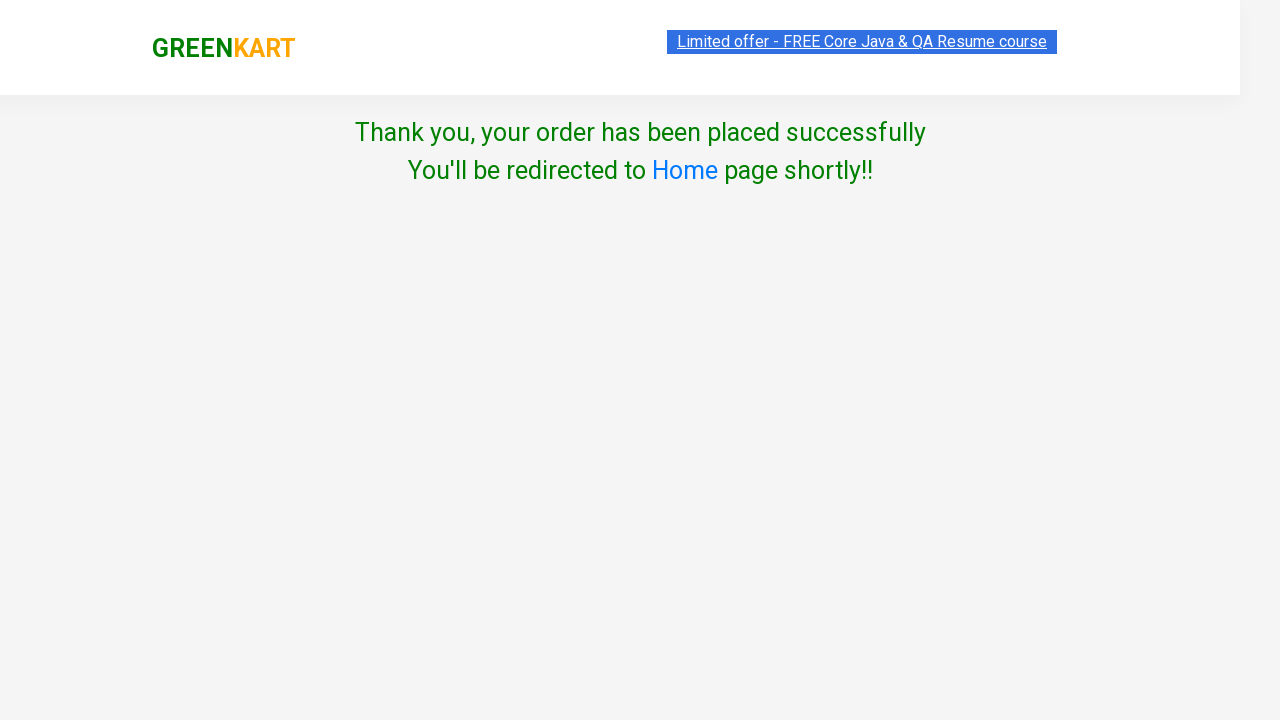

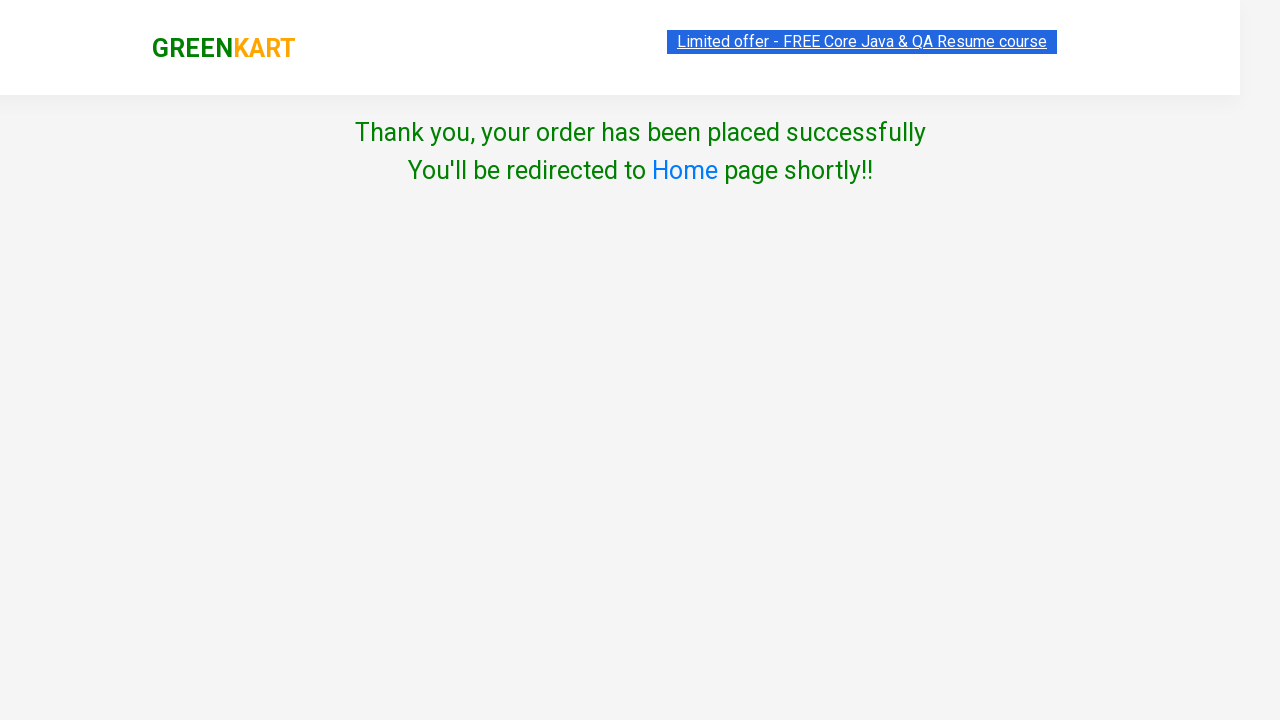